Tests a simple text input form by entering text, submitting the form, and verifying the submitted text is displayed in the result area.

Starting URL: https://www.qa-practice.com/elements/input/simple

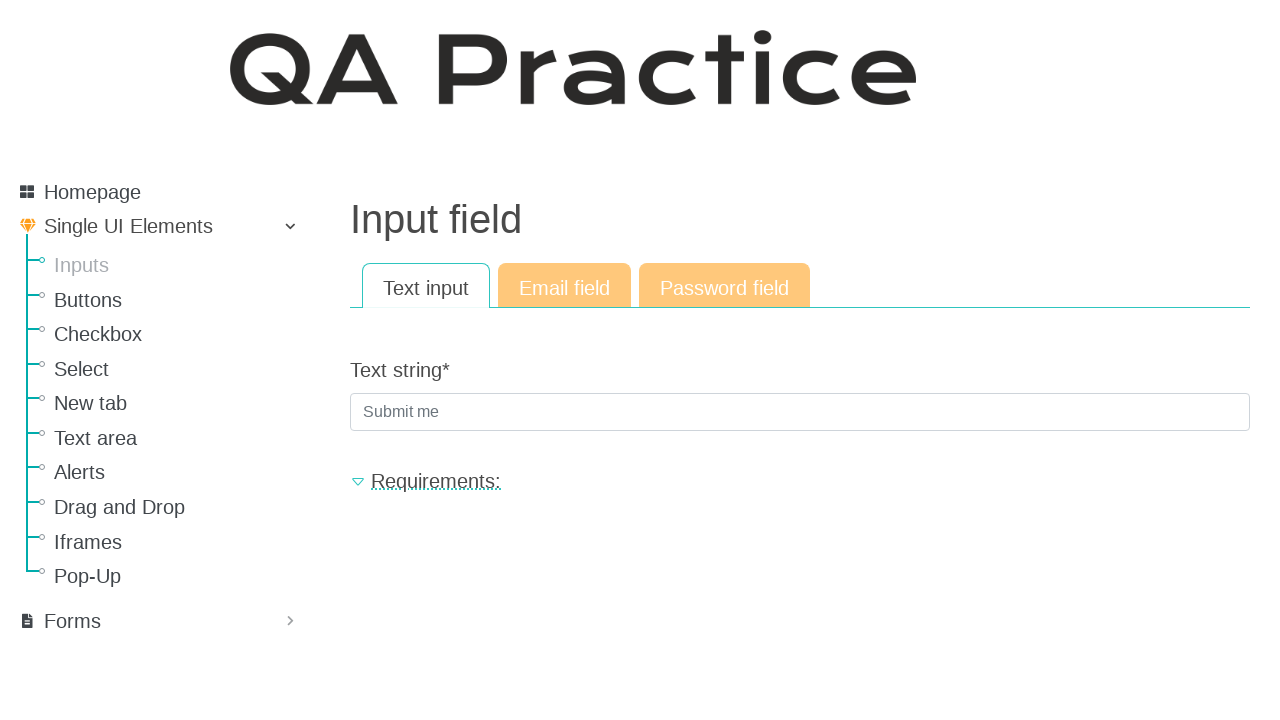

Filled text input field with 'text_1' on input[name='text_string']
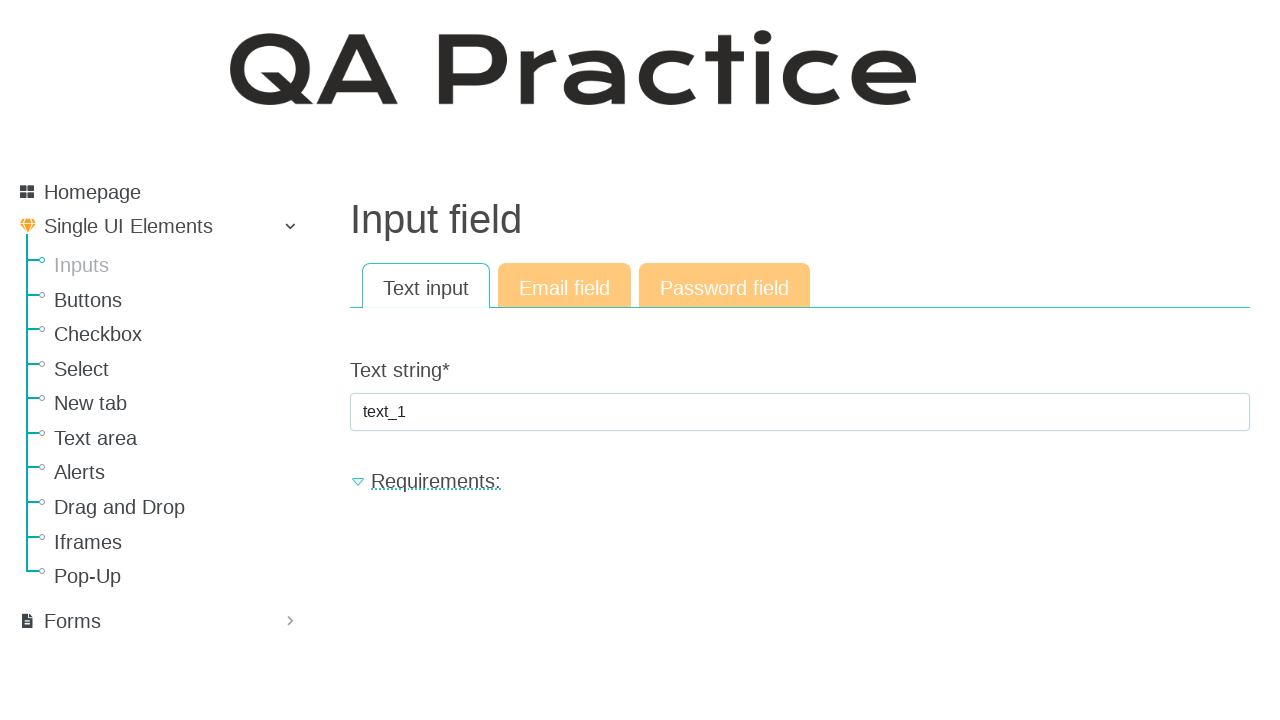

Pressed Enter to submit the form on input[name='text_string']
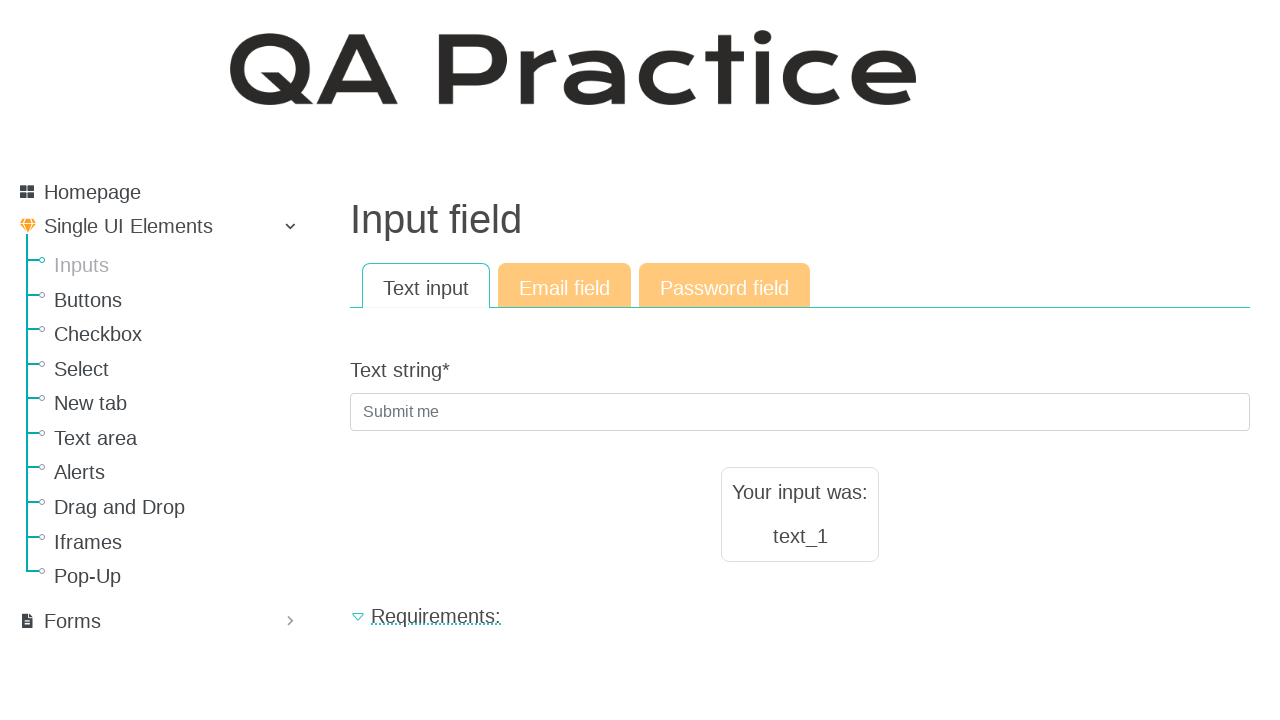

Result text element appeared
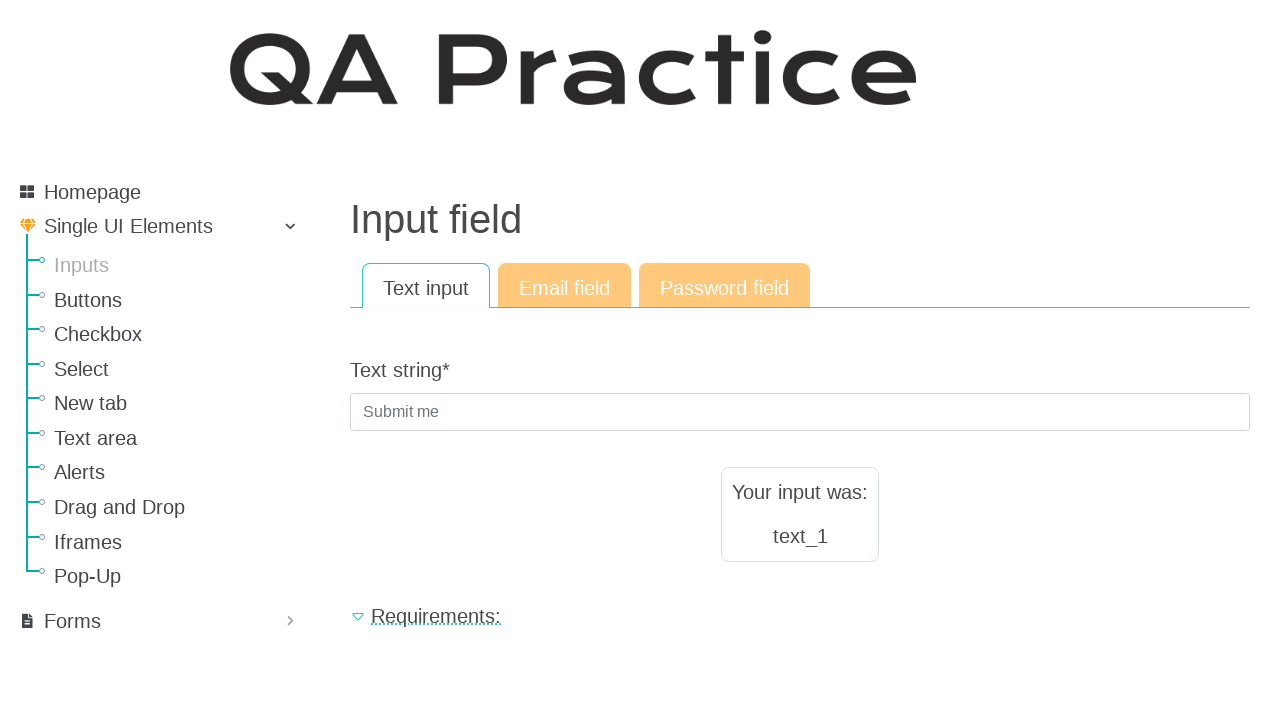

Retrieved result text from result area
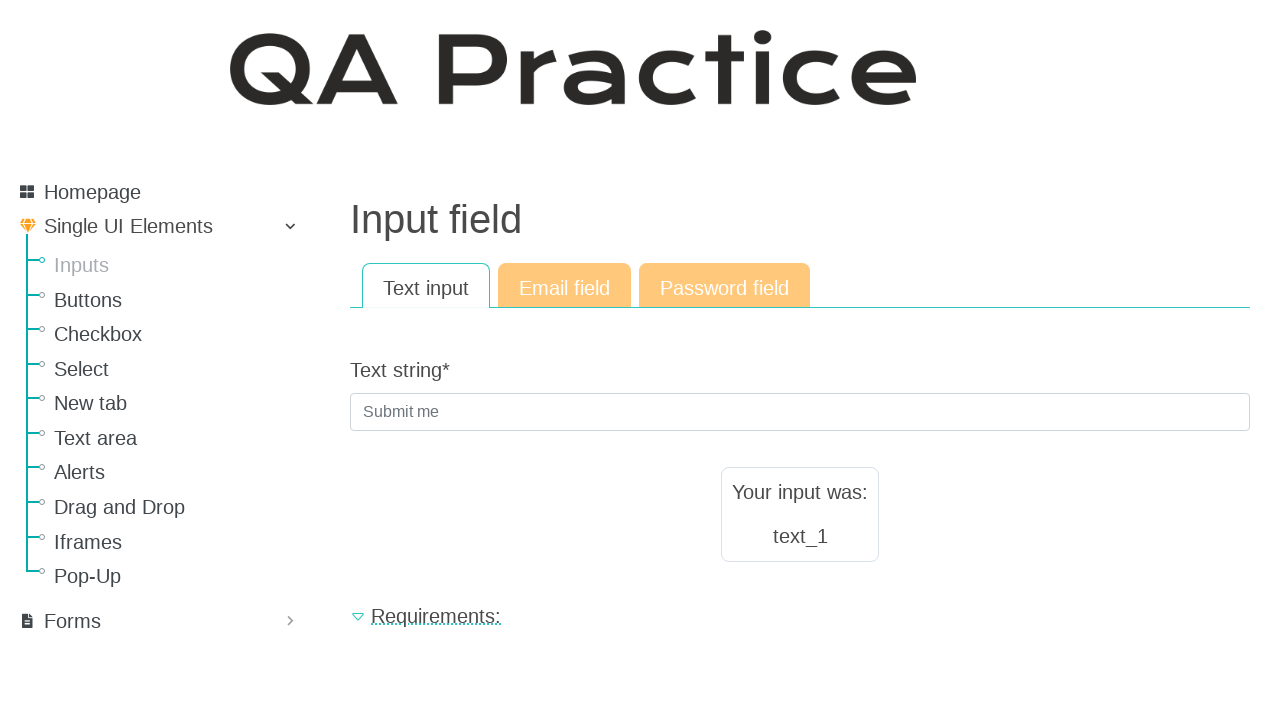

Verified that submitted text 'text_1' is displayed in result area
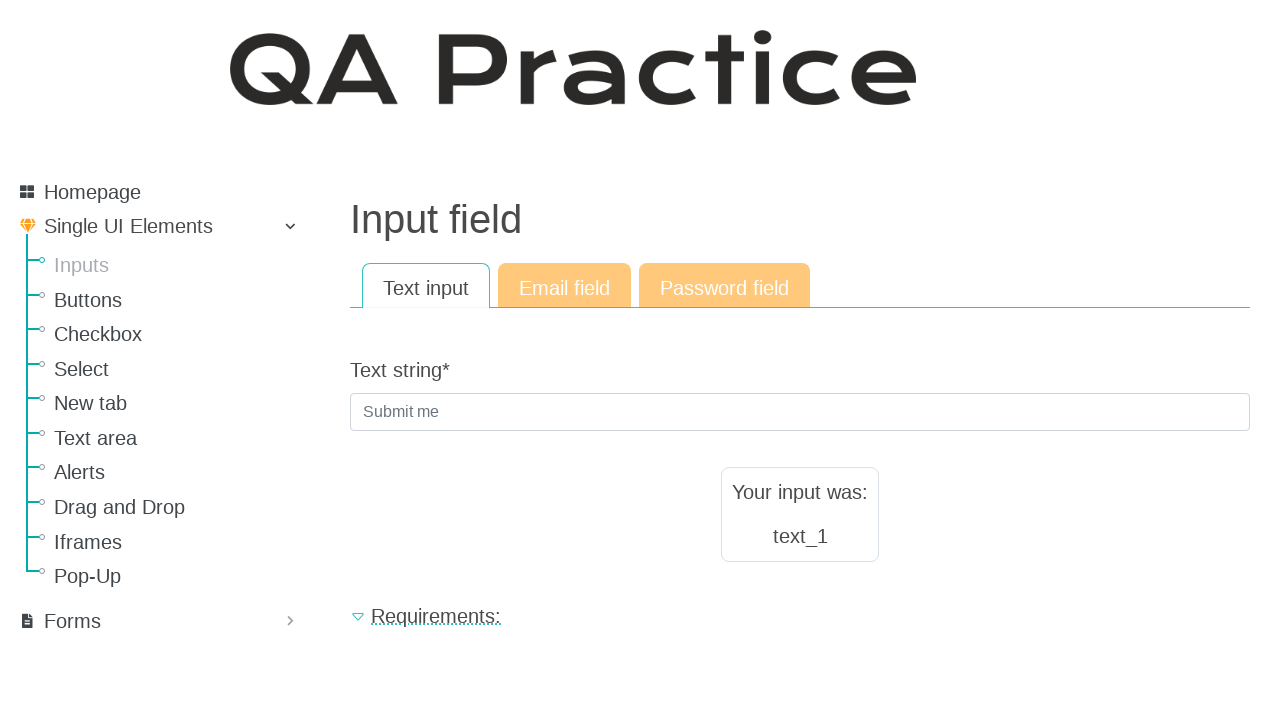

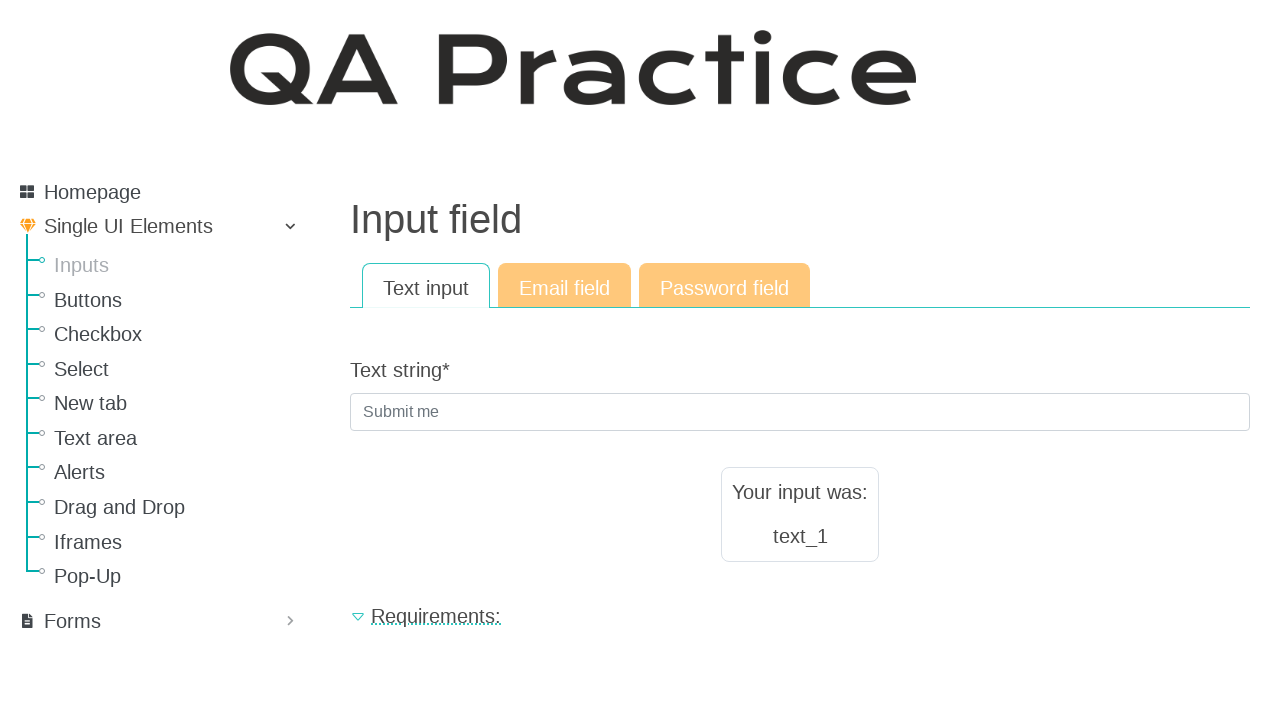